Tests dynamic loading page with equal wait time, clicking the start button and verifying the result text

Starting URL: https://automationfc.github.io/dynamic-loading/

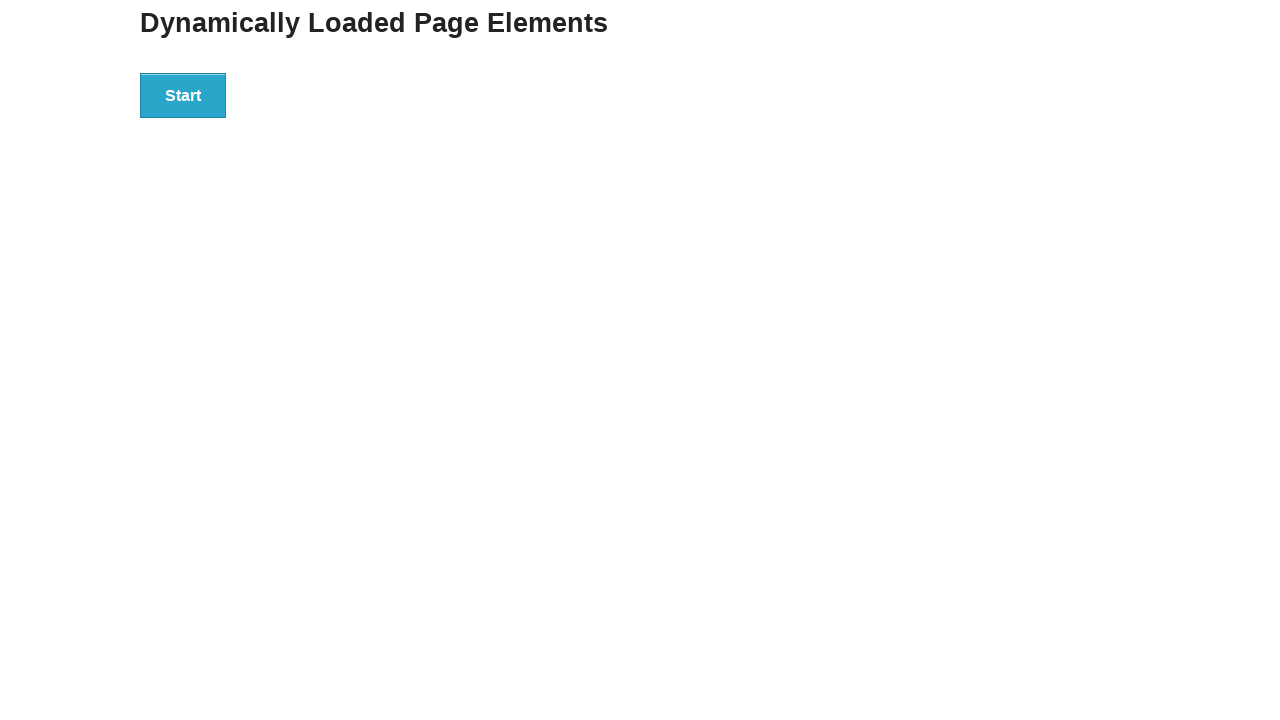

Clicked start button to trigger dynamic loading at (183, 95) on div#start > button
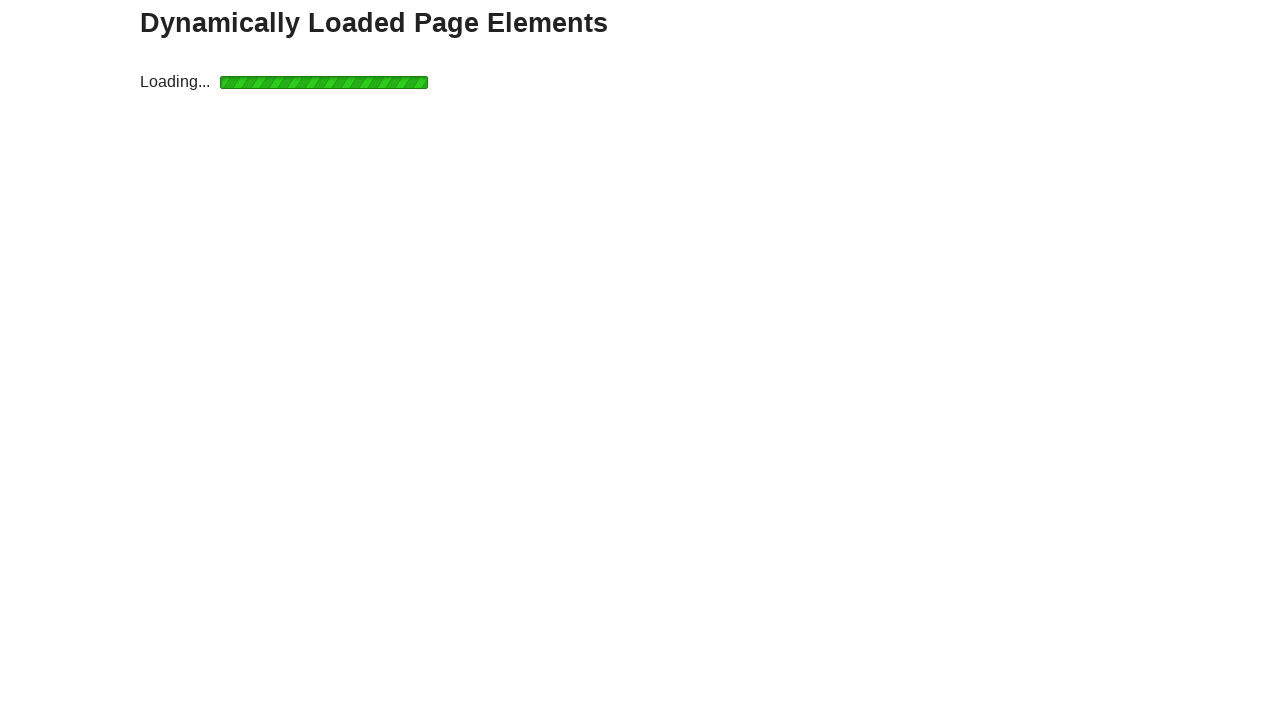

Waited for finish text element to appear
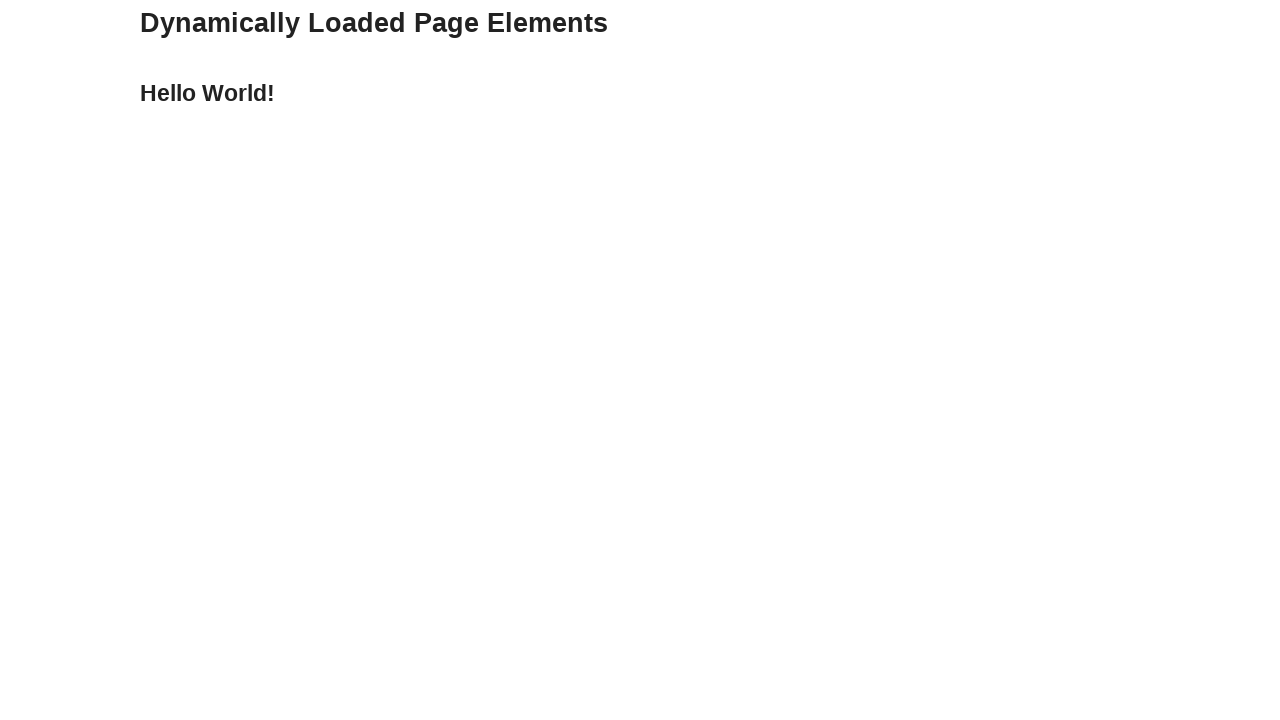

Verified finish text displays 'Hello World!'
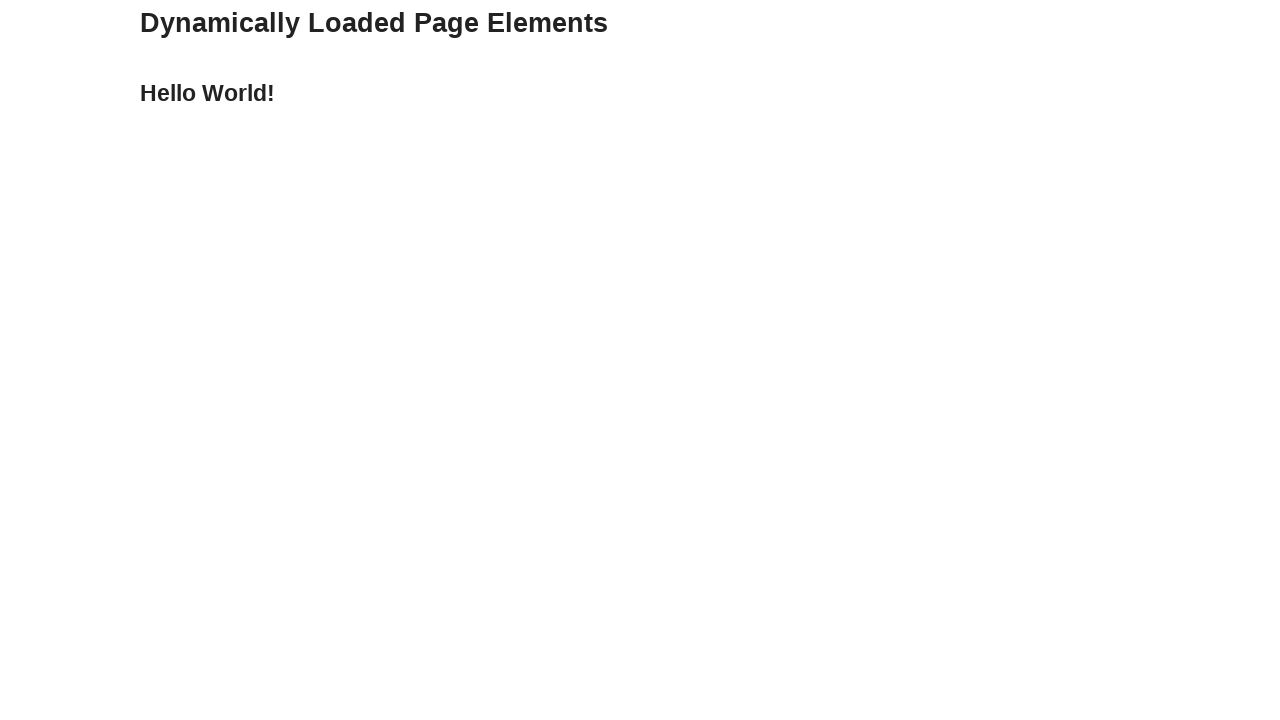

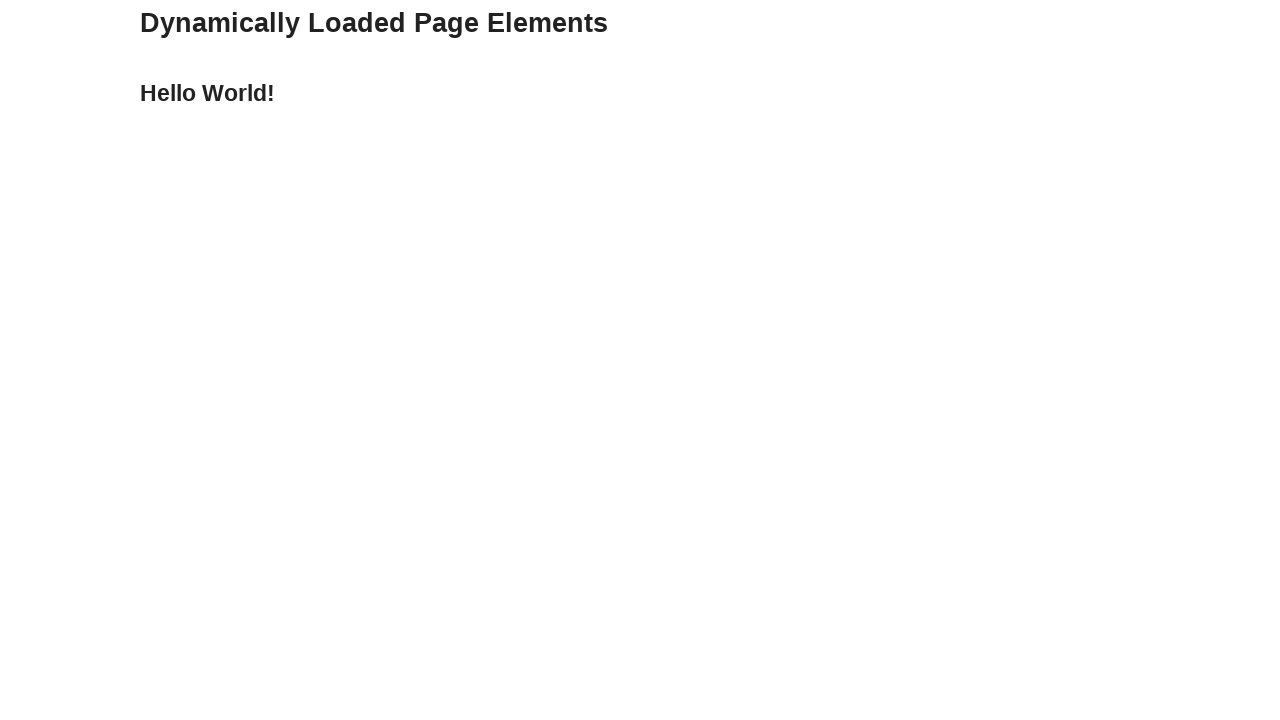